Tests dynamic dropdown selection for flight booking by selecting origin and destination cities

Starting URL: https://rahulshettyacademy.com/dropdownsPractise/

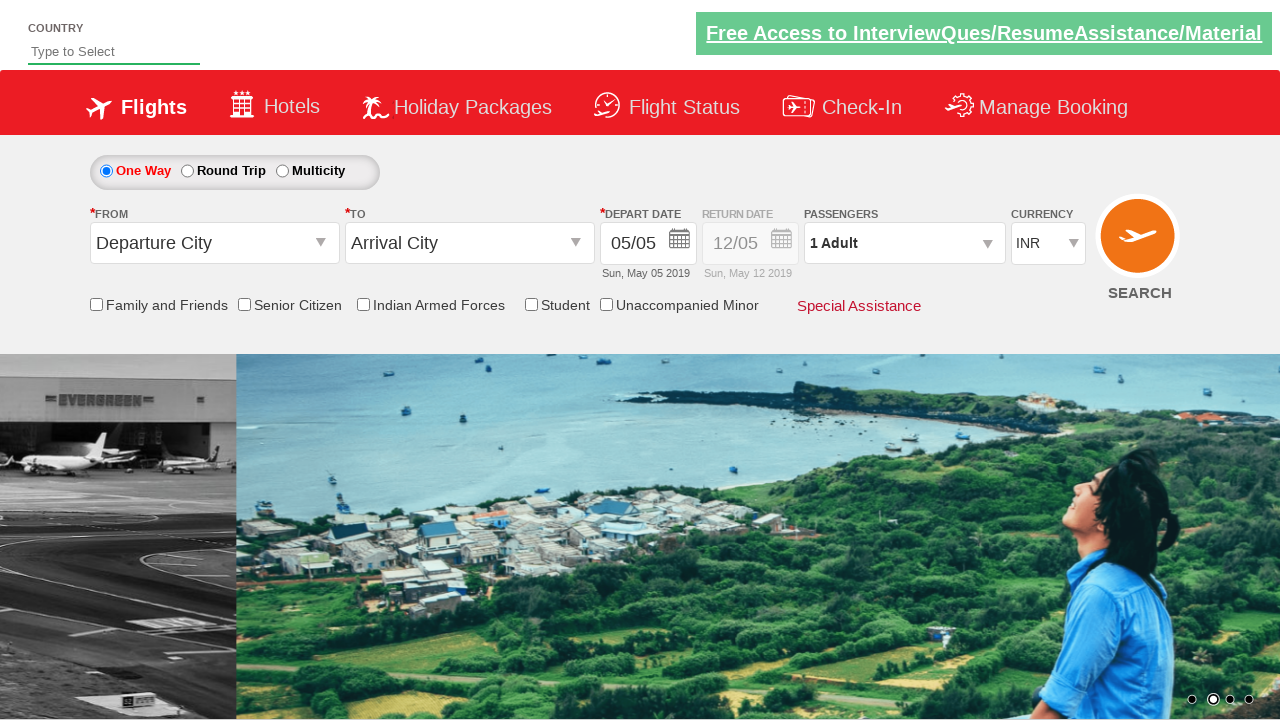

Clicked on origin station dropdown at (214, 243) on #ctl00_mainContent_ddl_originStation1_CTXT
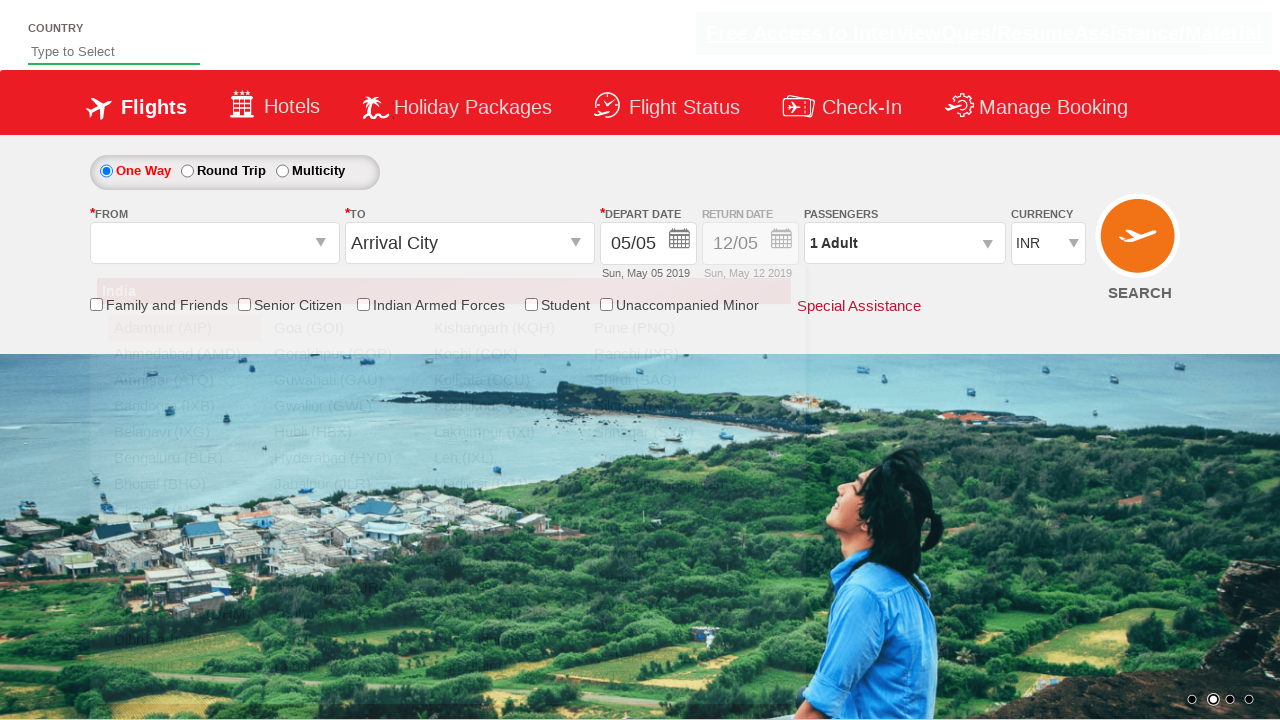

Selected Bengaluru (BLR) as origin city at (184, 458) on a:has-text('Bengaluru (BLR)')
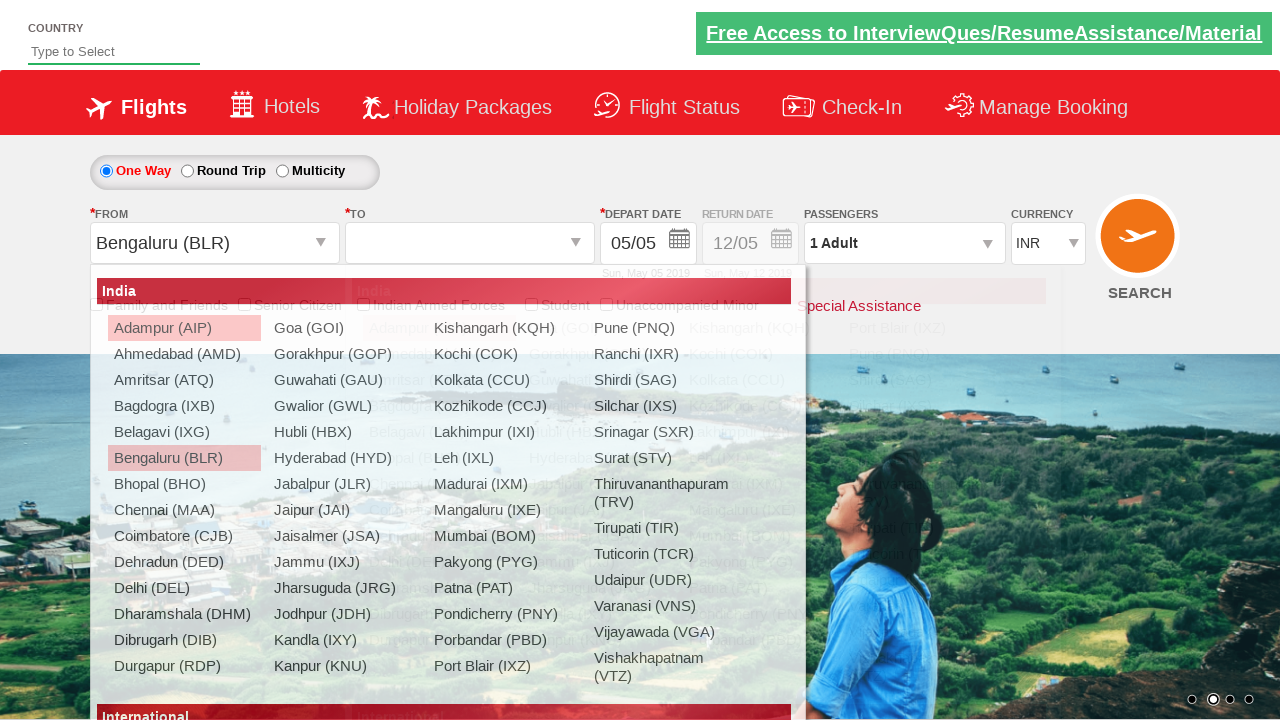

Waited 2 seconds for destination dropdown to become active
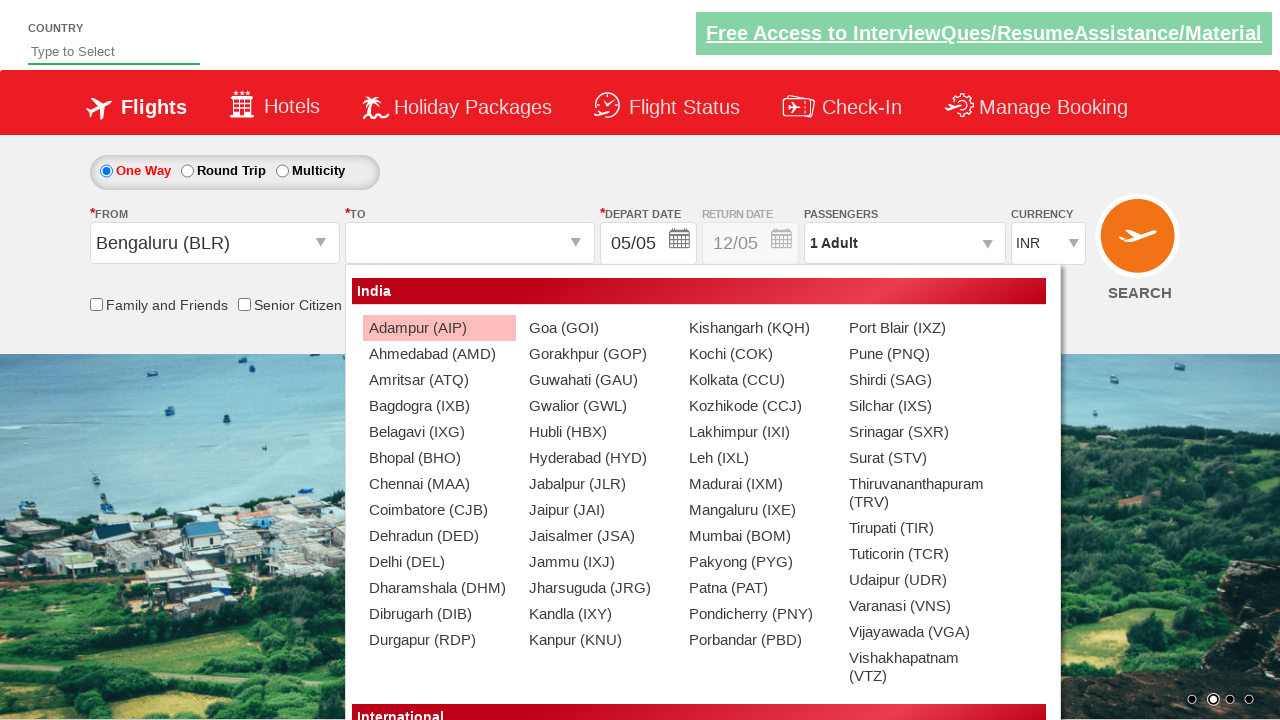

Selected Chennai (MAA) as destination city at (439, 484) on div#ctl00_mainContent_ddl_destinationStation1_CTNR a[value='MAA']
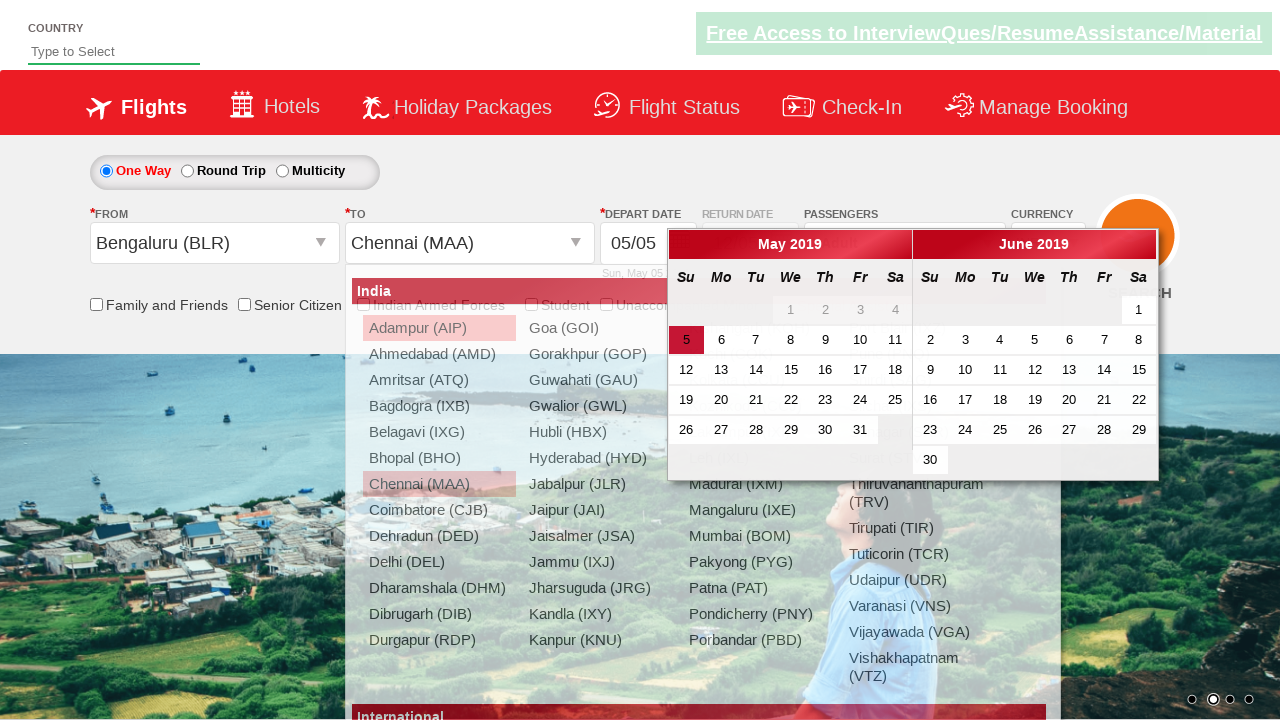

Waited 5 seconds to view the final result
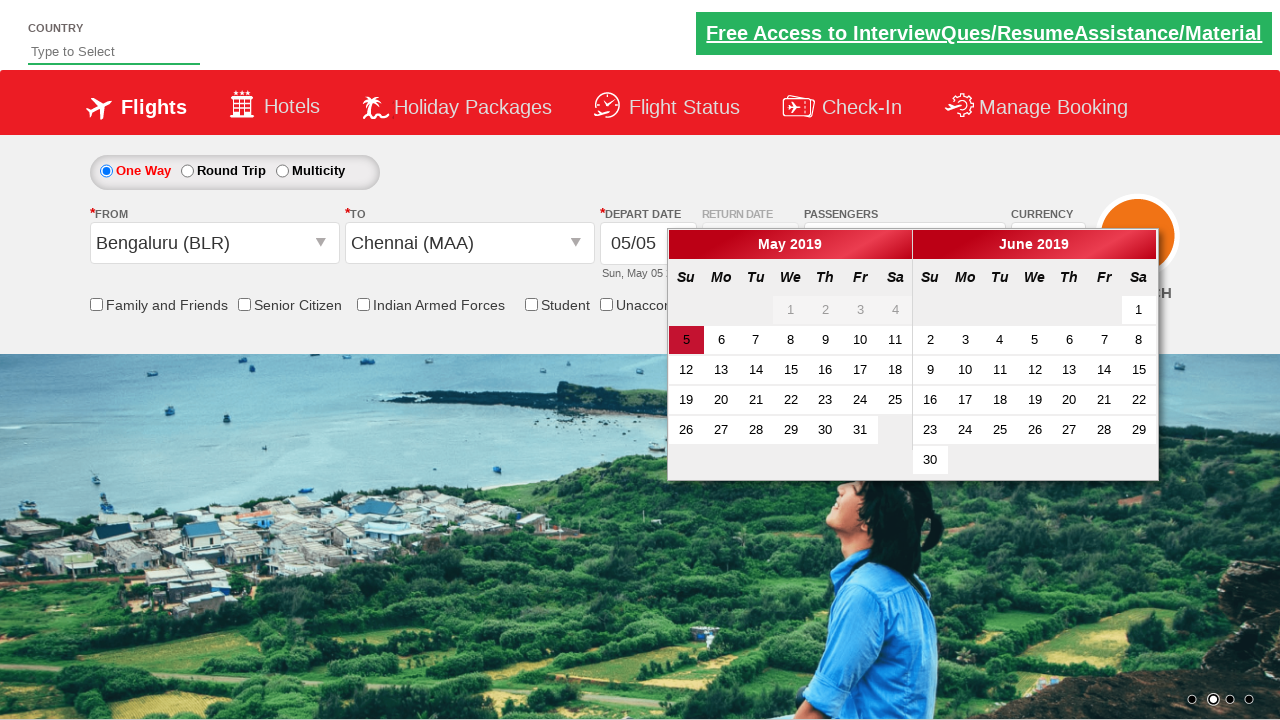

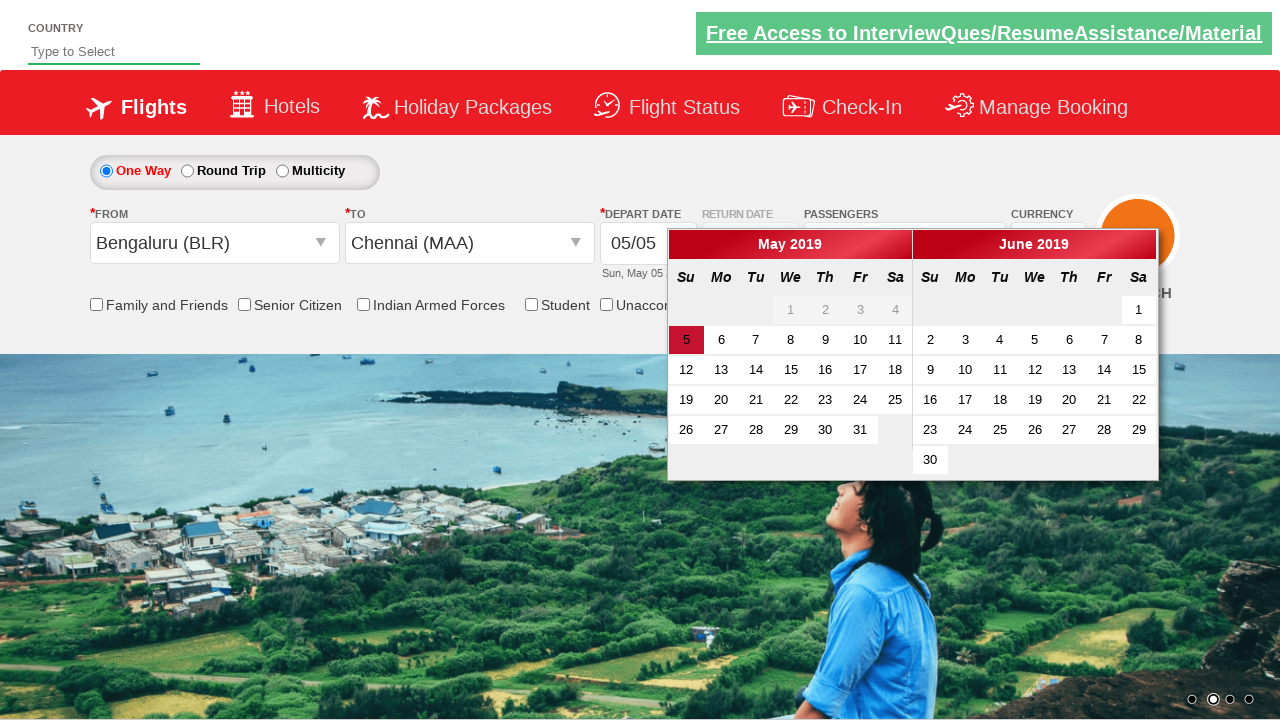